Clicks the reveal button to show a hidden input field, waits for it to be displayed, then enters text into it

Starting URL: https://www.selenium.dev/selenium/web/dynamic.html

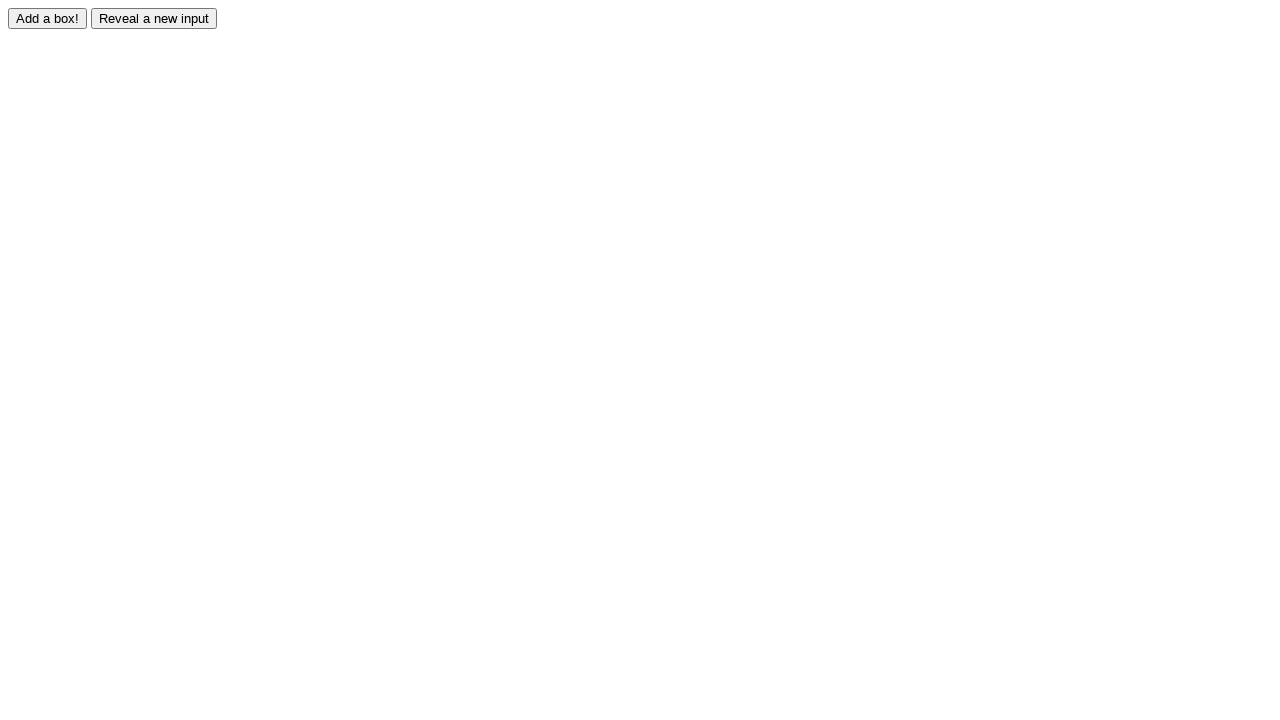

Navigated to dynamic.html page
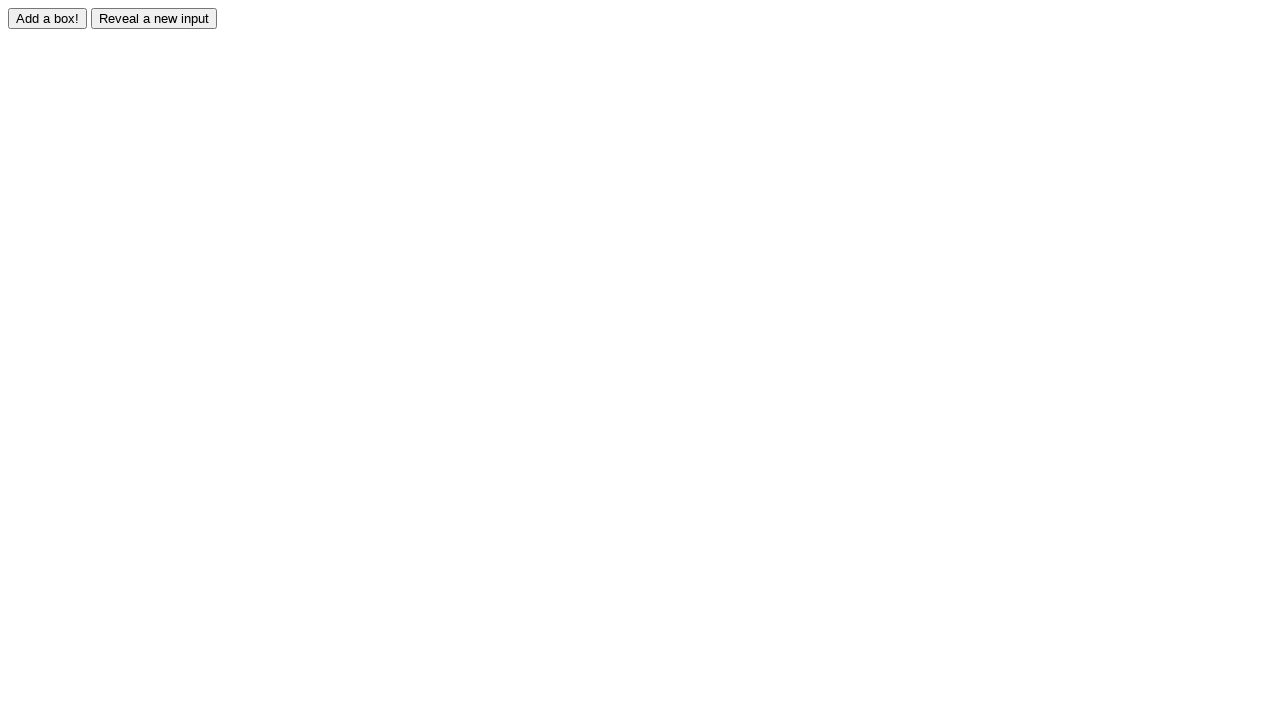

Clicked the reveal button at (154, 18) on #reveal
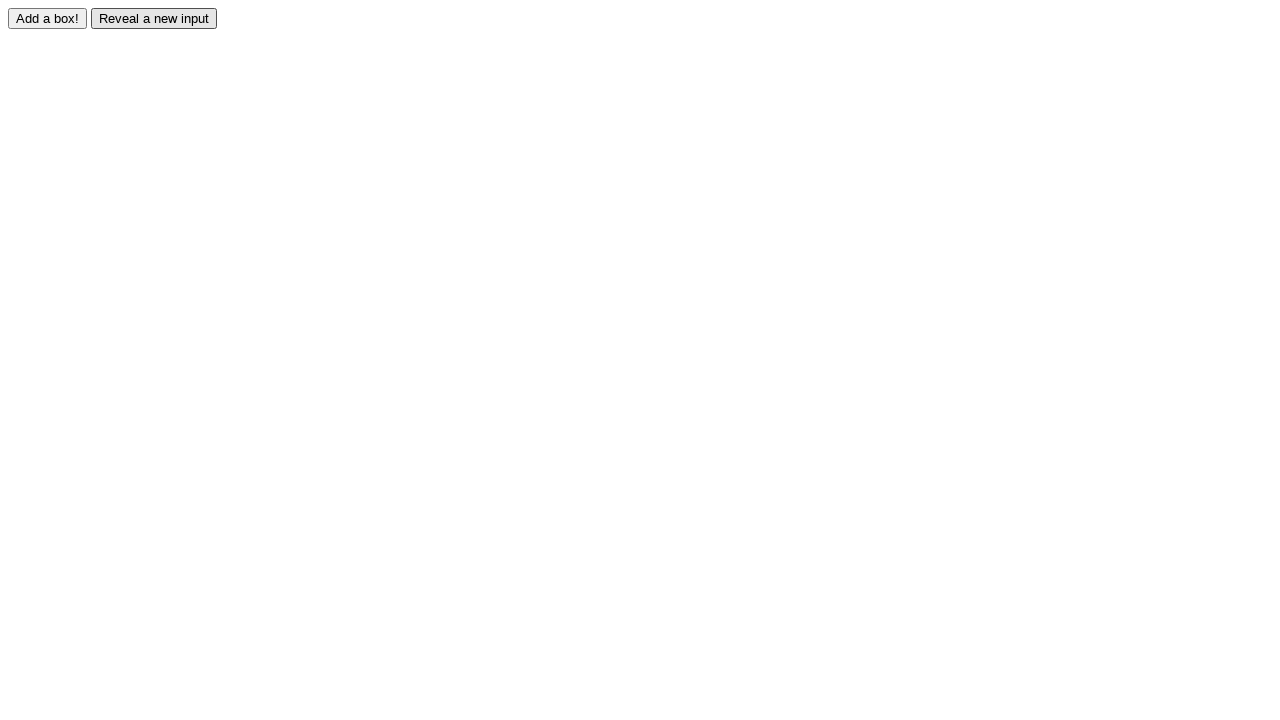

Hidden input field became visible
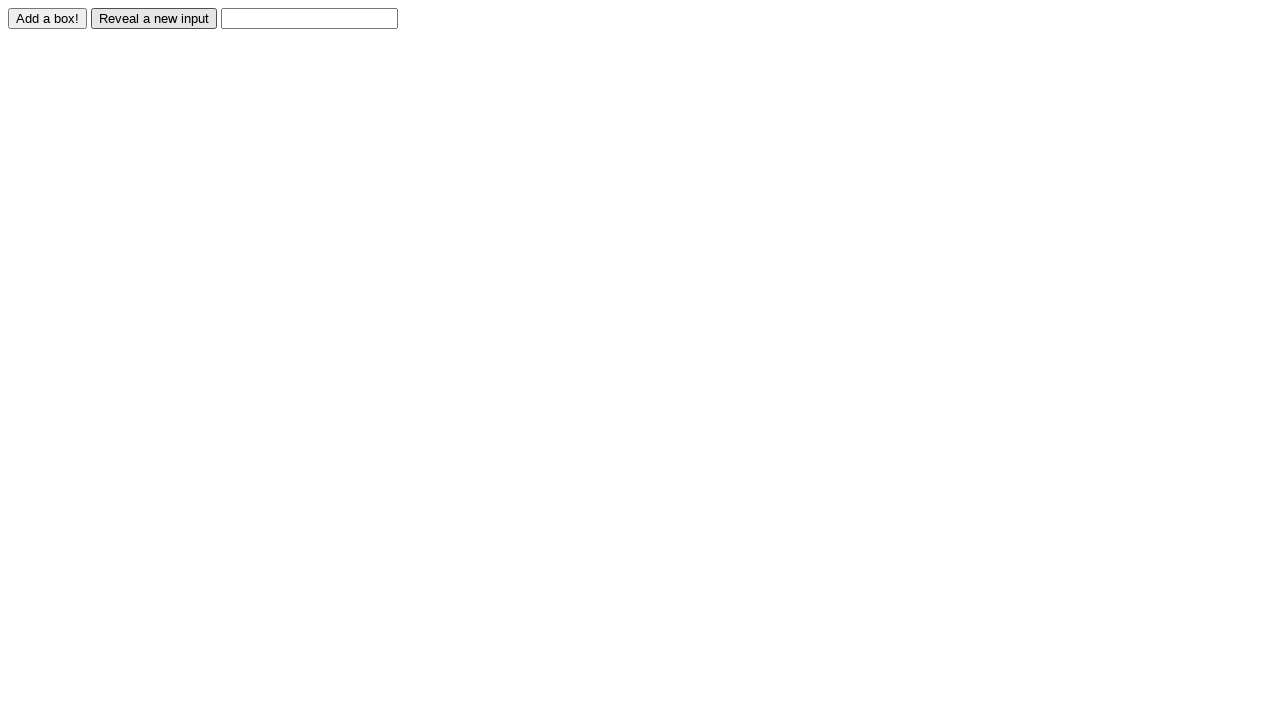

Entered text 'Hallo Weirdos!!!' into the revealed input field on #revealed
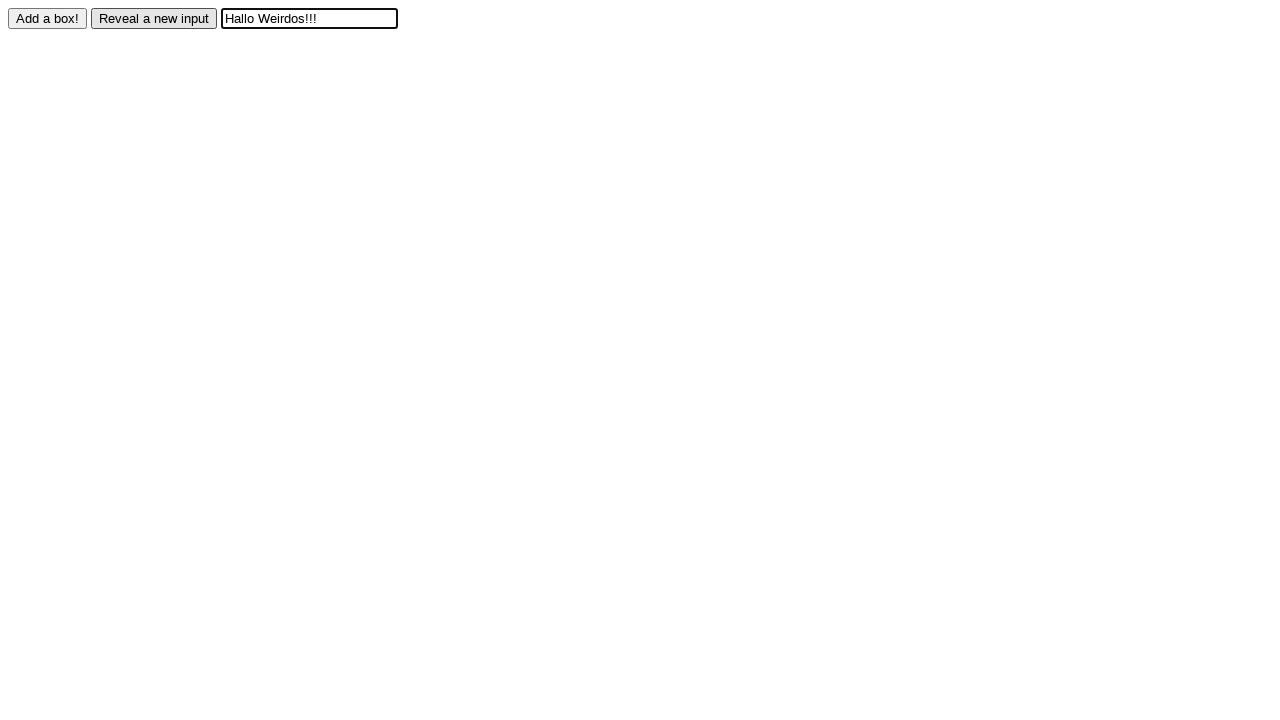

Verified that input field contains 'Hallo Weirdos!!!'
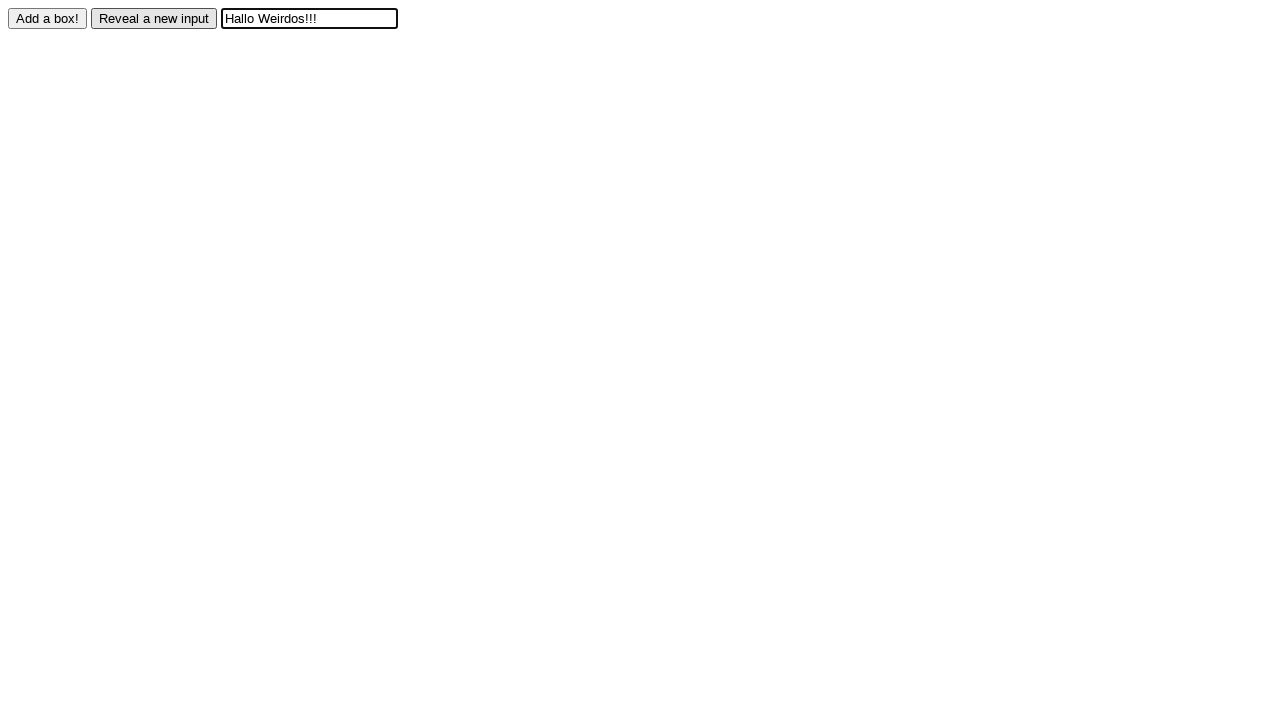

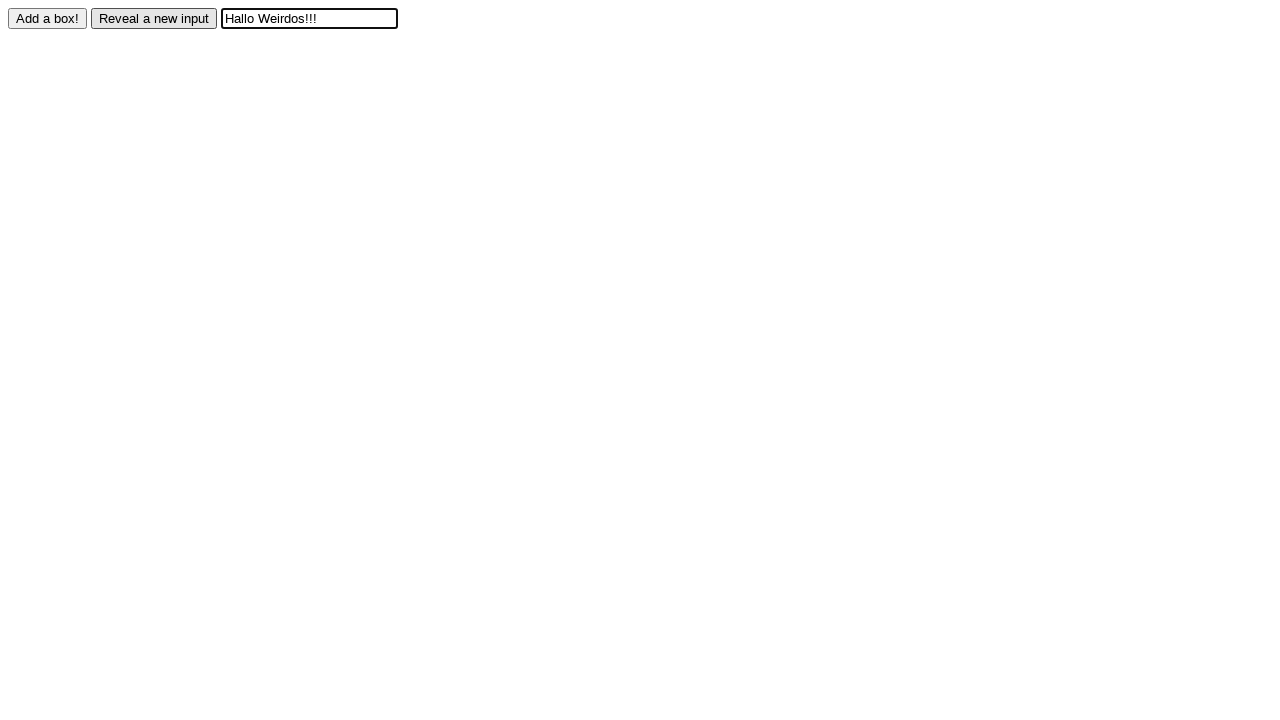